Tests dynamic loading scenario where an element is rendered after clicking a start button and waiting for the loading bar to complete.

Starting URL: http://the-internet.herokuapp.com/dynamic_loading/2

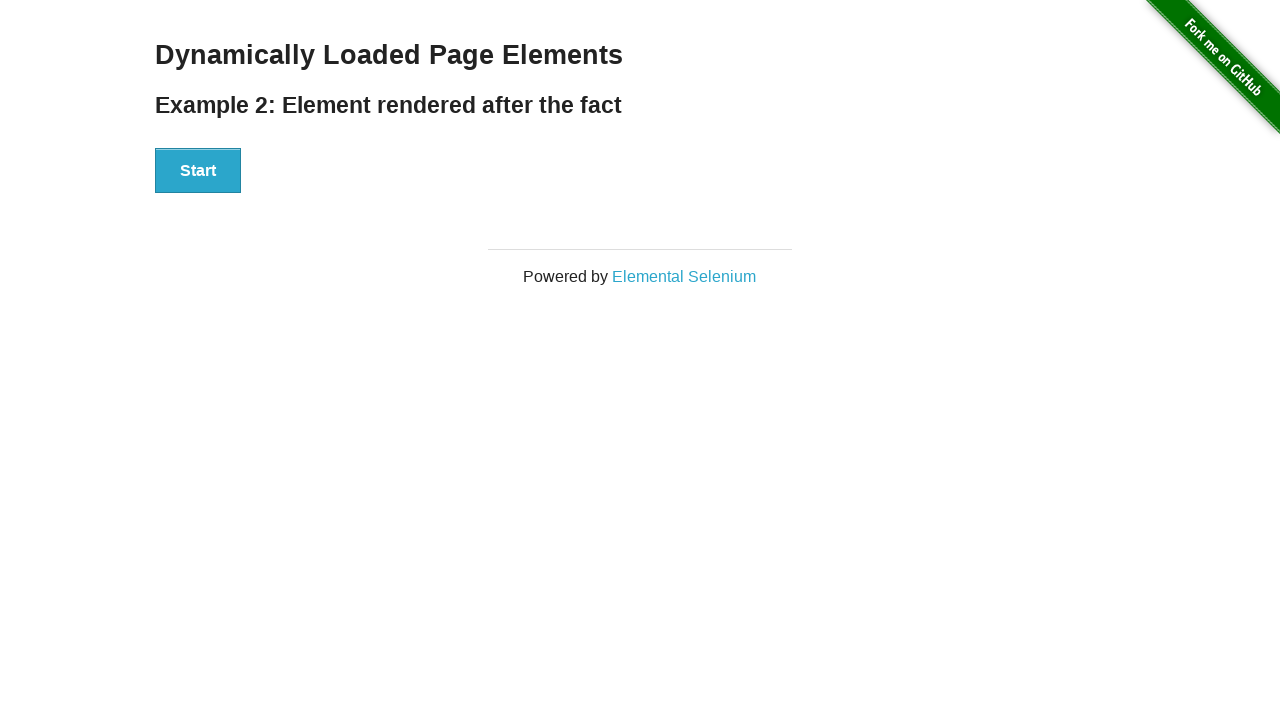

Clicked the Start button to initiate dynamic loading at (198, 171) on #start button
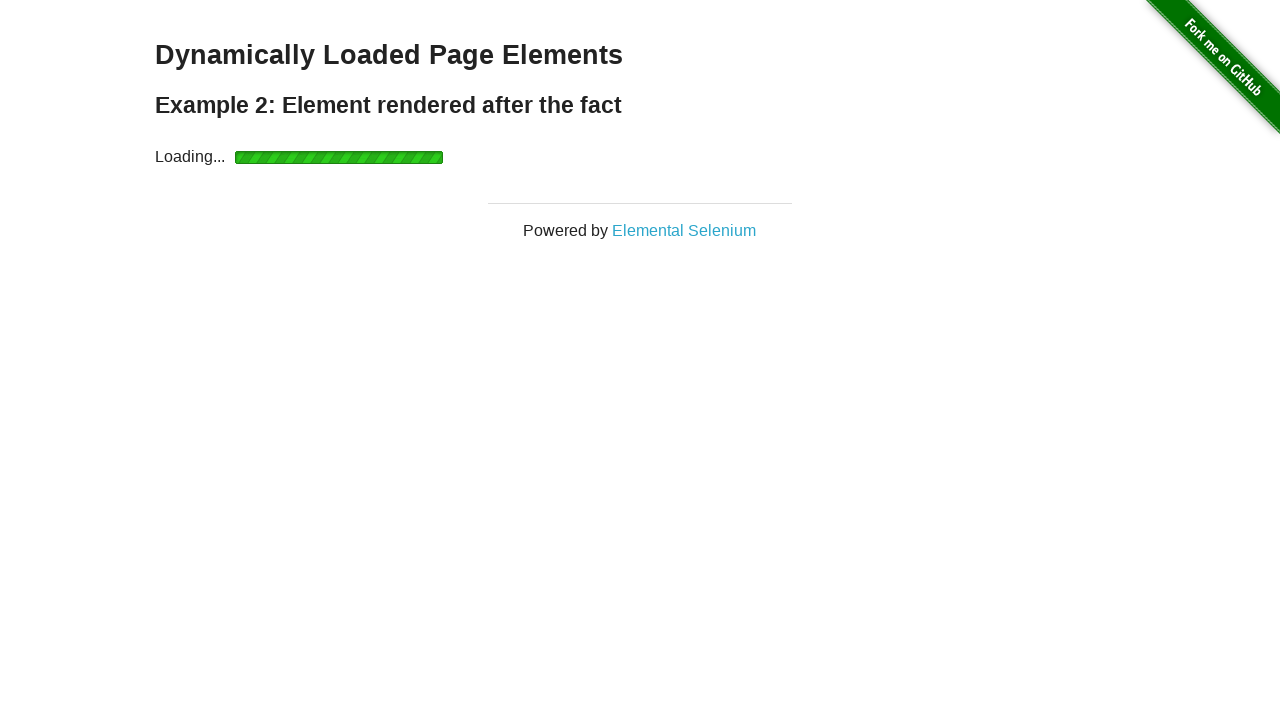

Waited for the loading bar to complete and finish element became visible
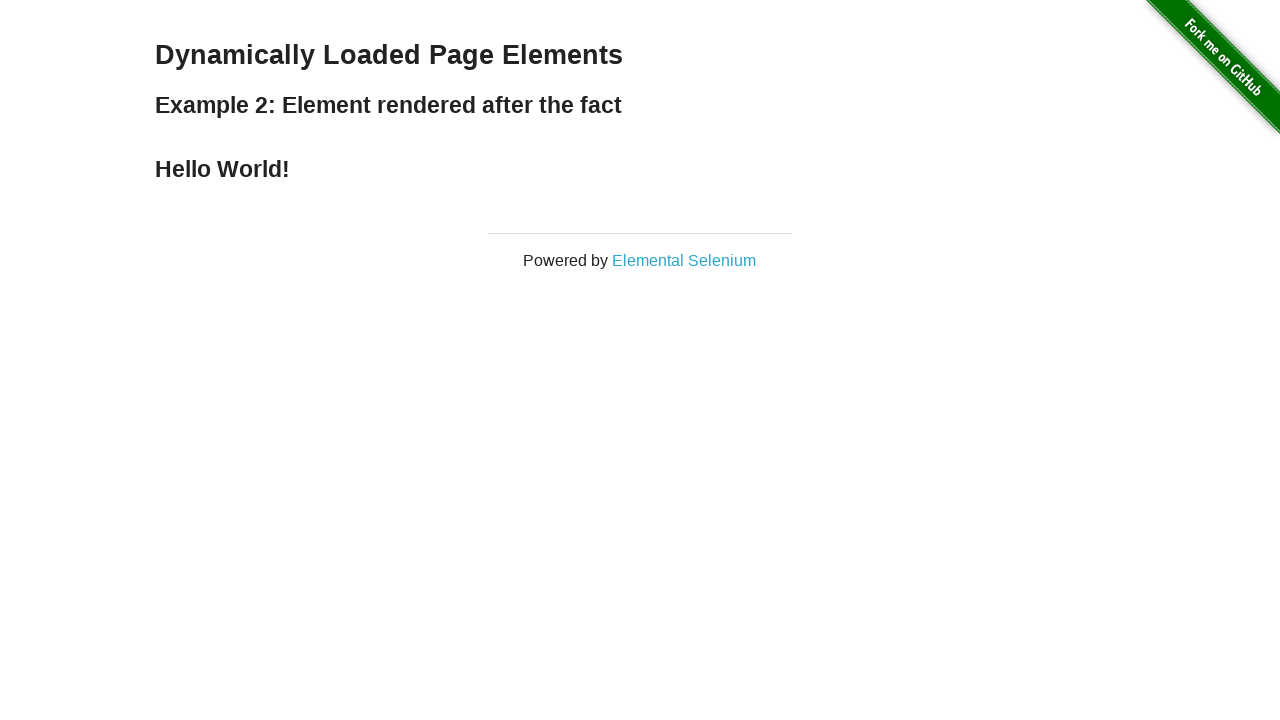

Verified that the finish element displays 'Hello World!'
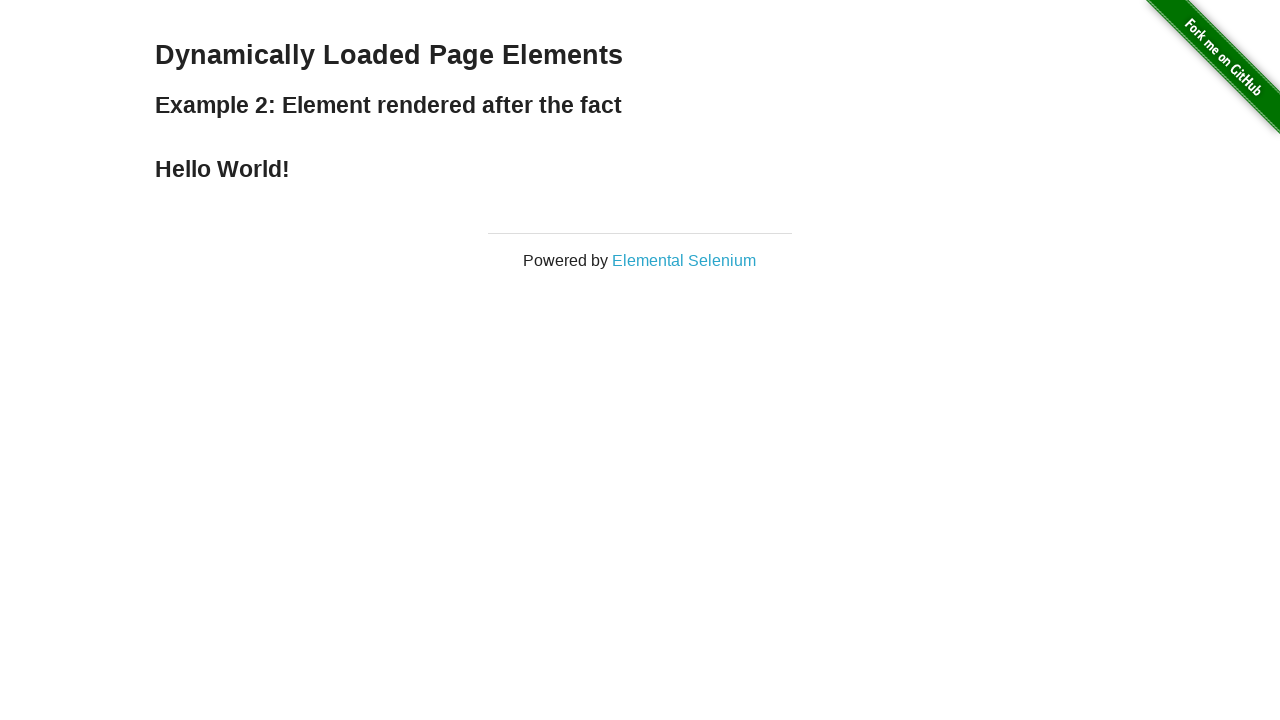

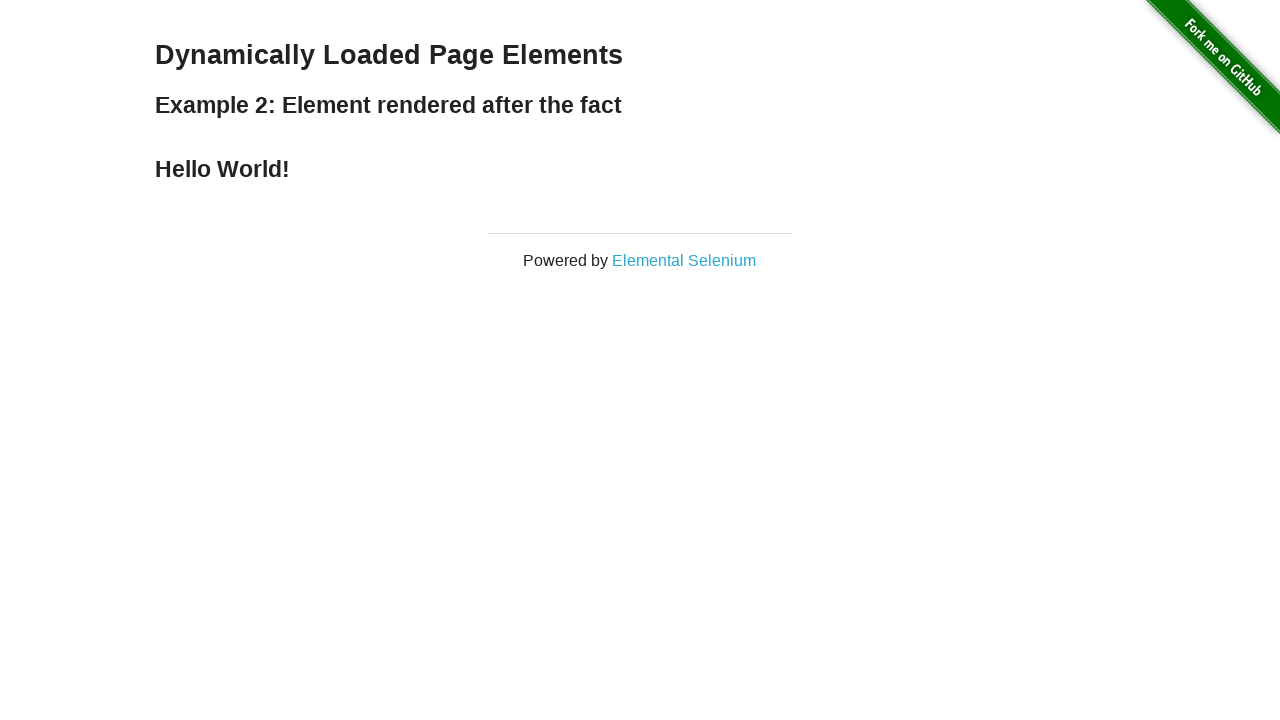